Tests alert and confirm dialog handling by triggering JavaScript alerts, reading their text, and accepting or dismissing them

Starting URL: https://rahulshettyacademy.com/AutomationPractice/

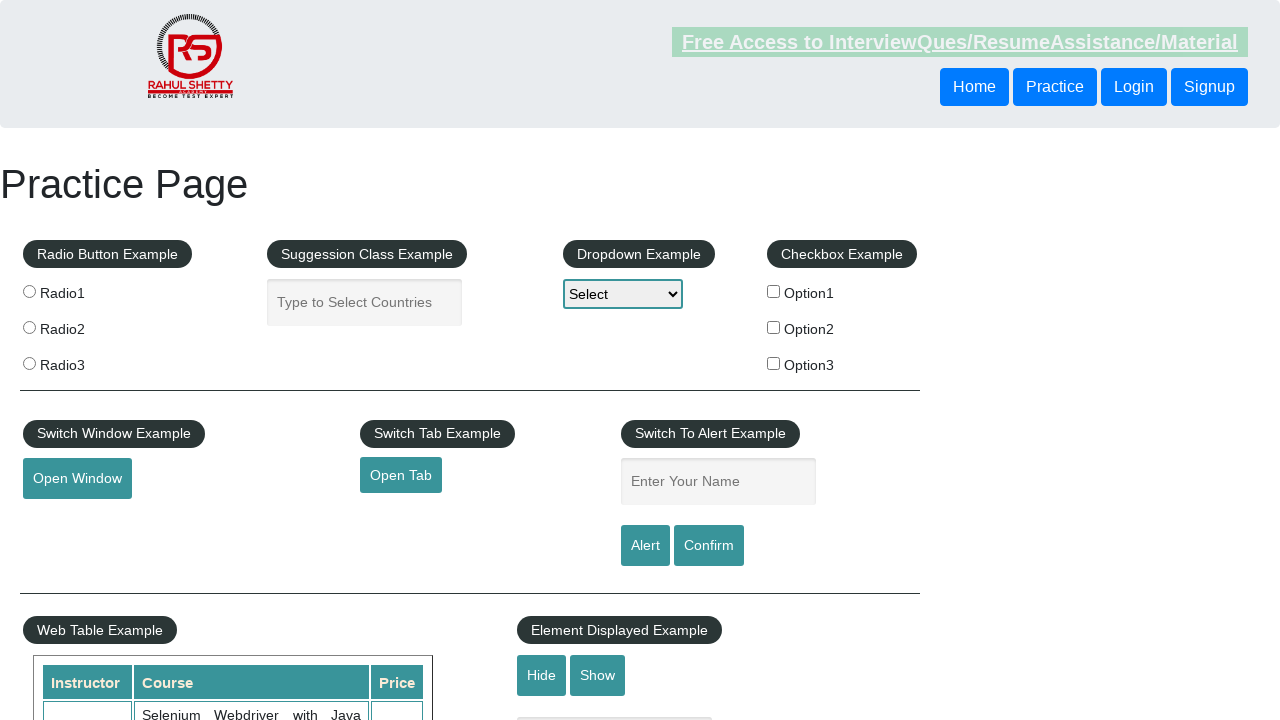

Filled name field with 'Yash' on #name
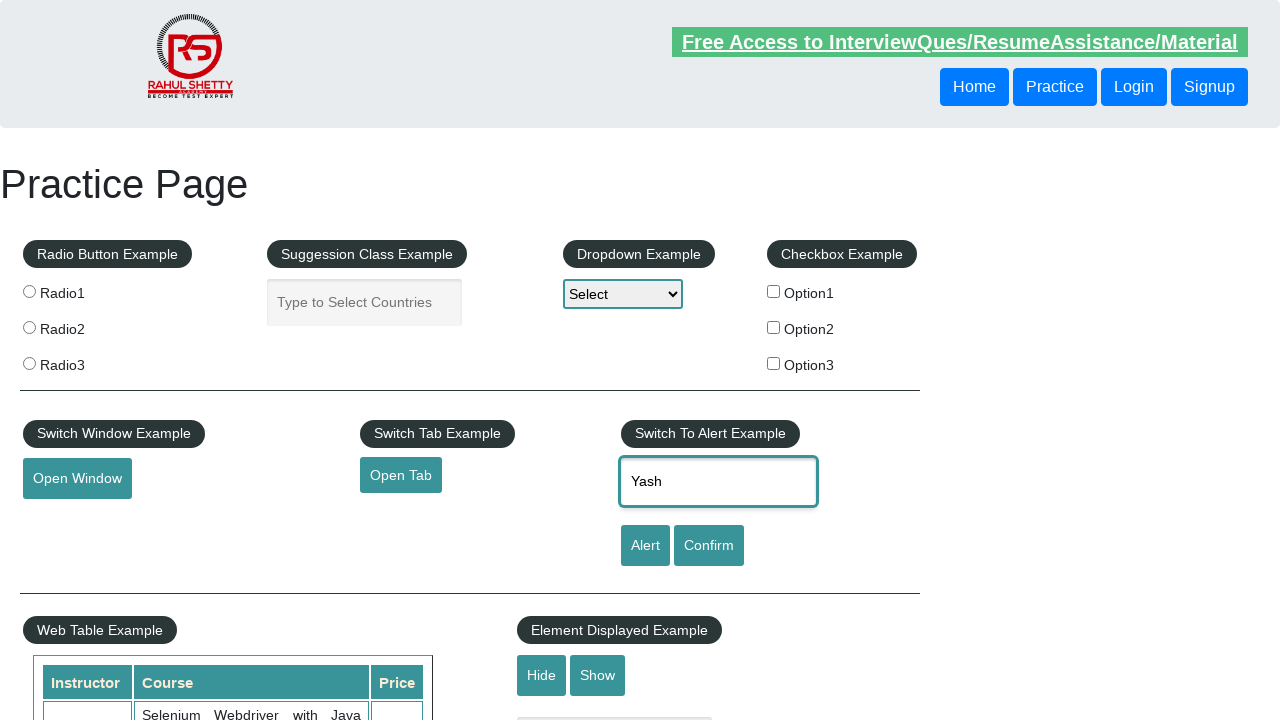

Clicked alert button to trigger JavaScript alert at (645, 546) on #alertbtn
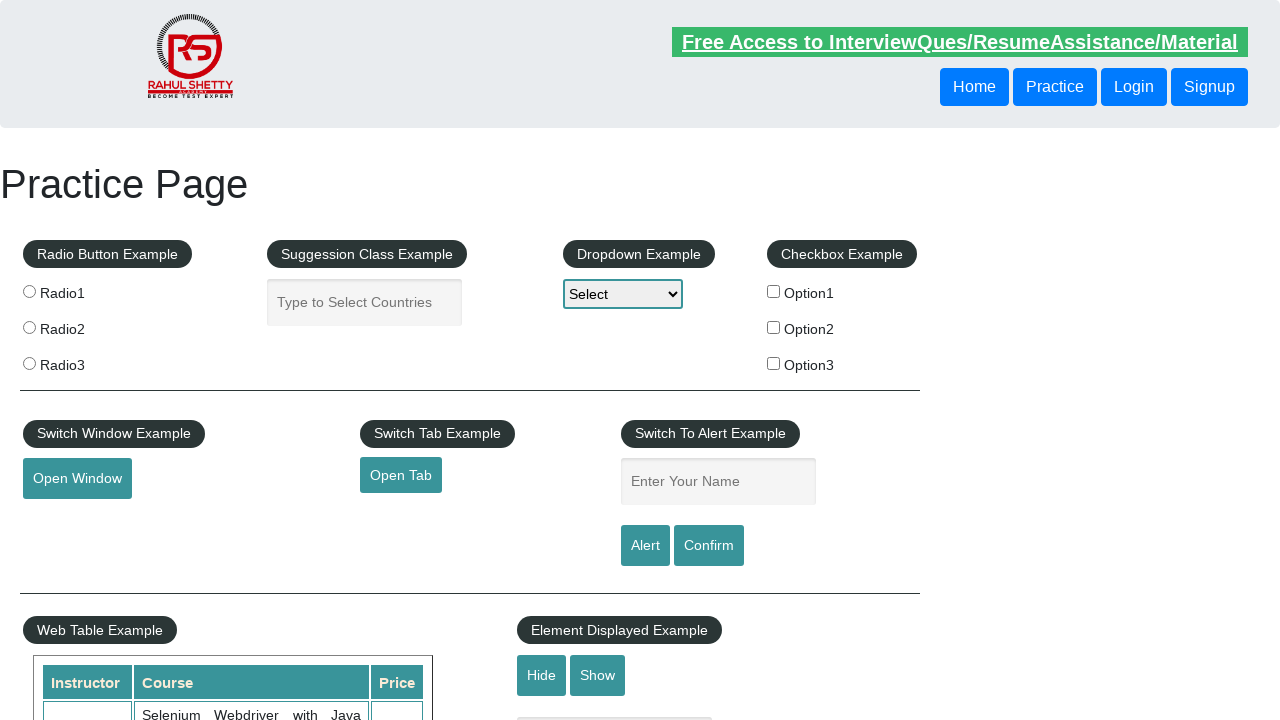

Accepted JavaScript alert dialog
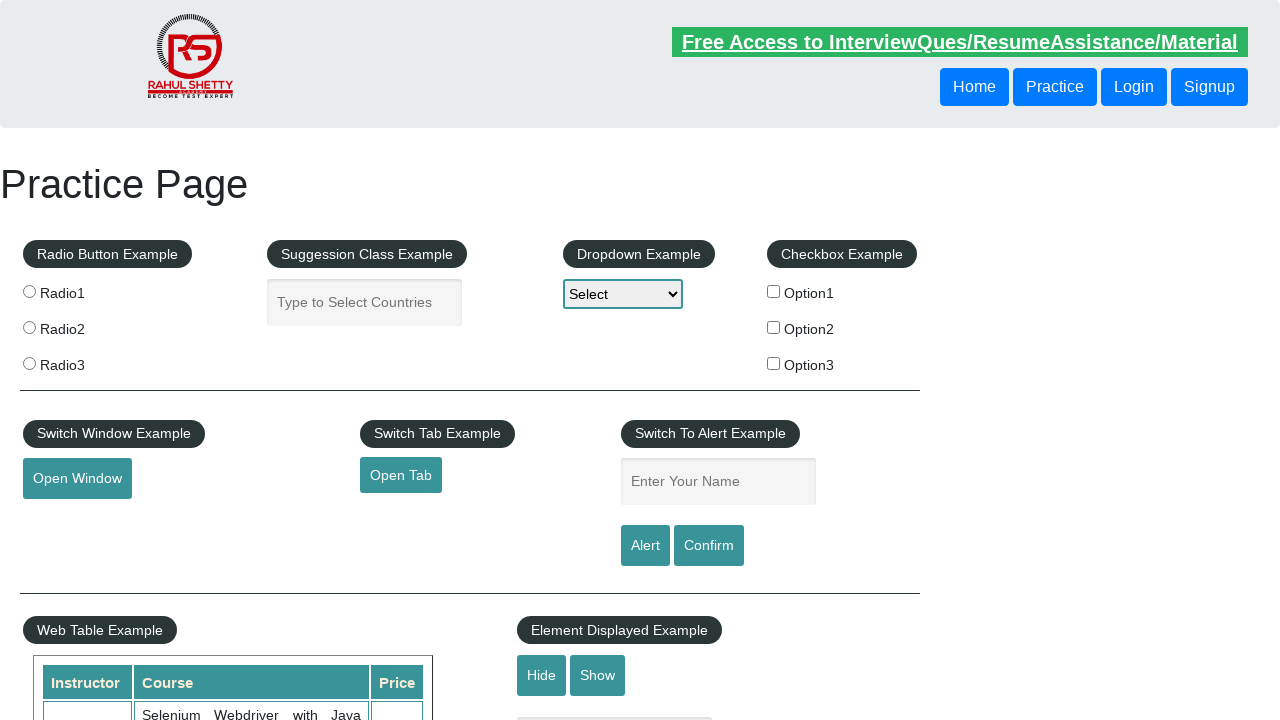

Clicked confirm button to trigger confirm dialog at (709, 546) on #confirmbtn
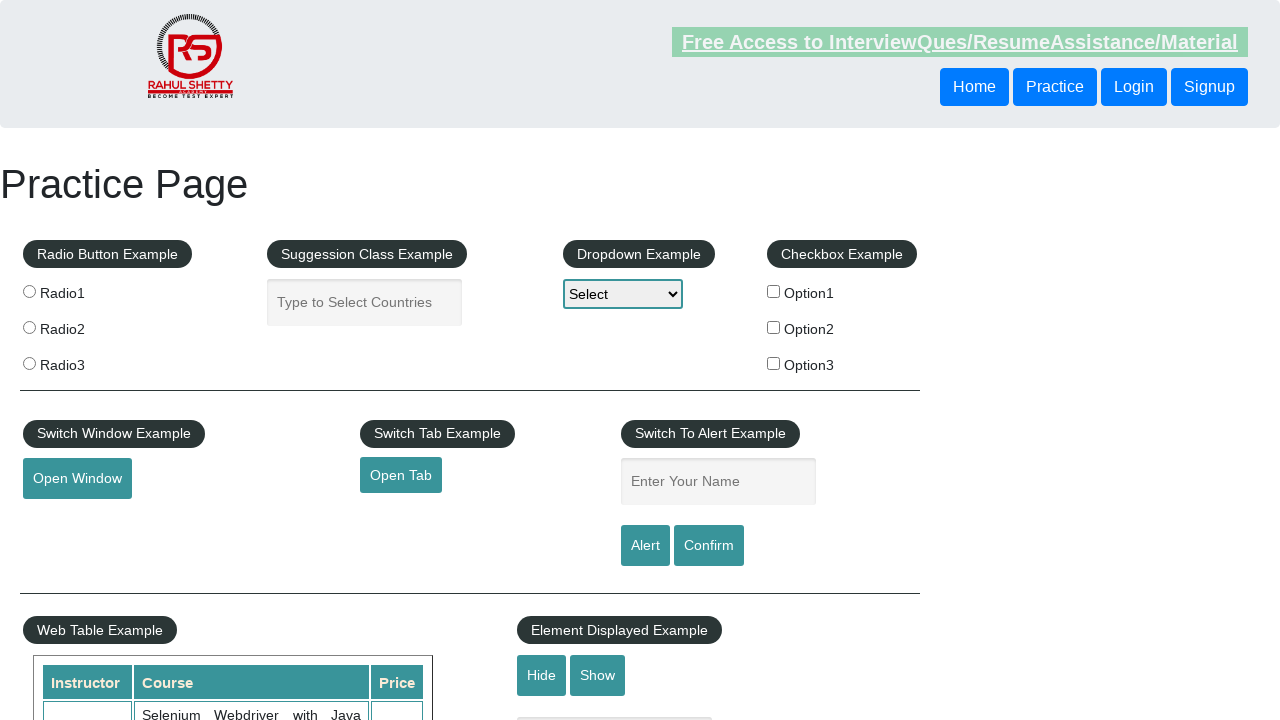

Dismissed confirm dialog
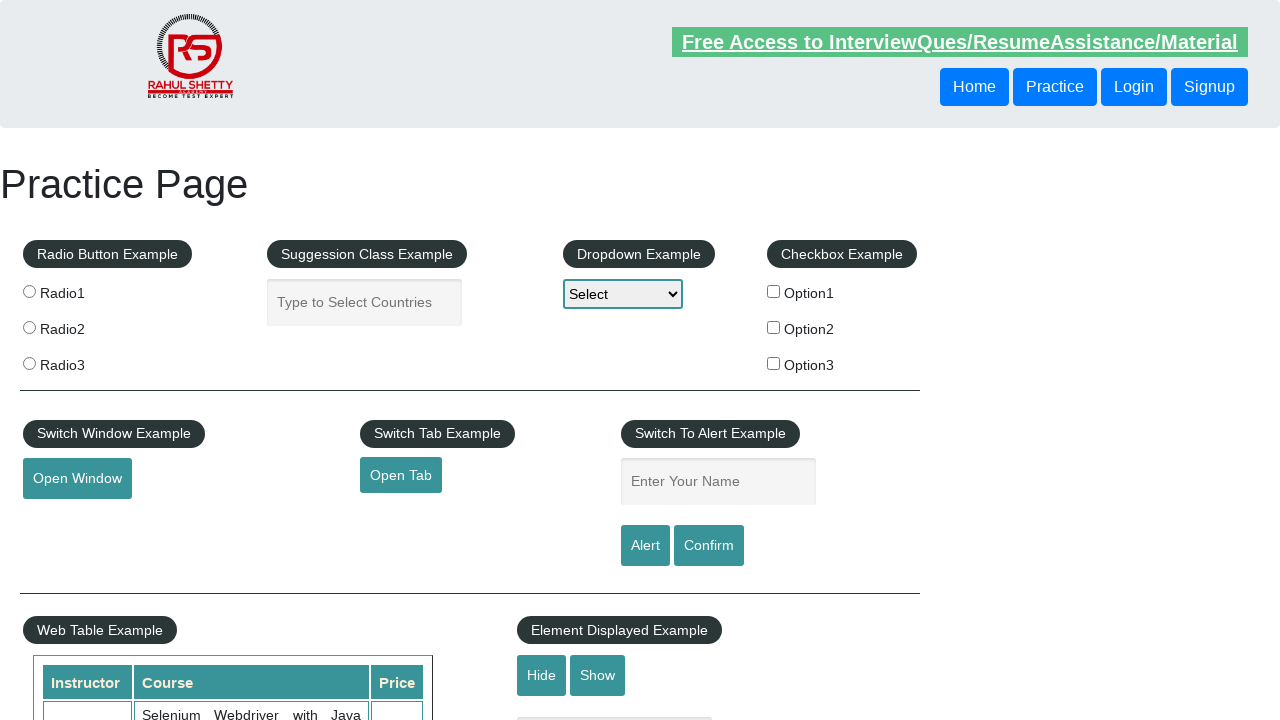

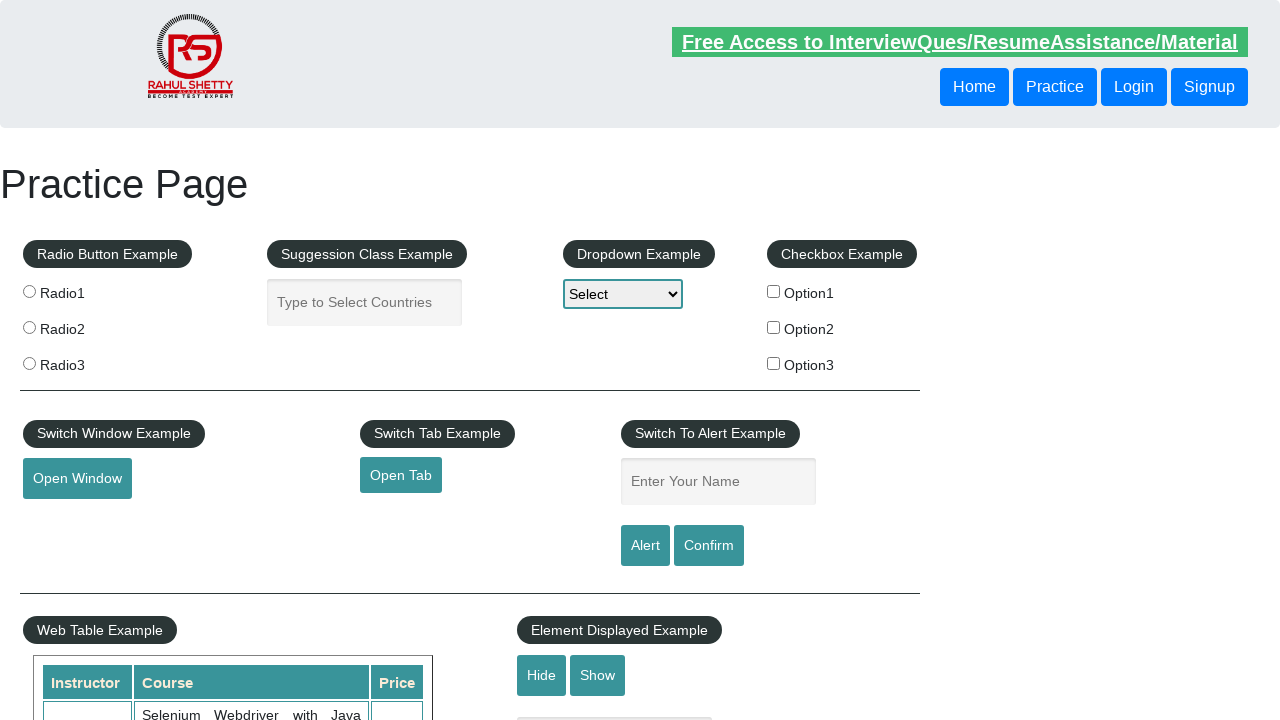